Tests link functionality by clicking a link that opens a new tab, verifying the new tab URL, then clicking another link to verify response.

Starting URL: https://demoqa.com/links

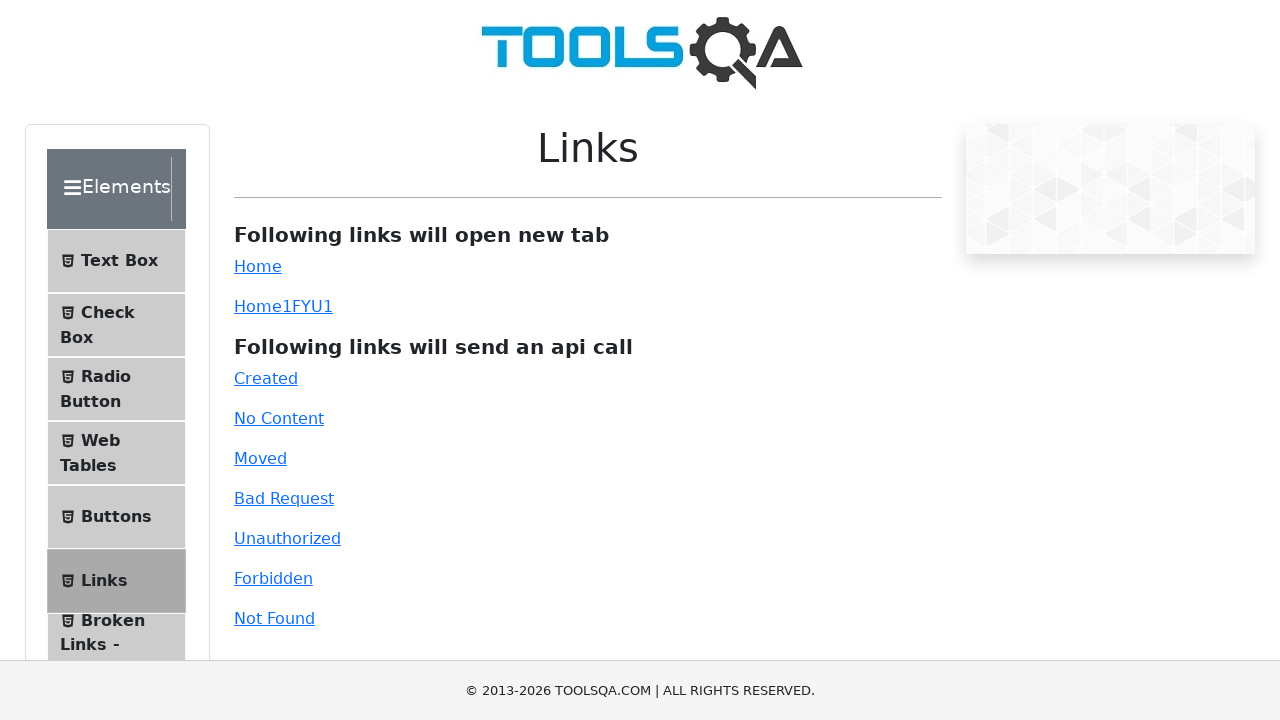

Located simple link element
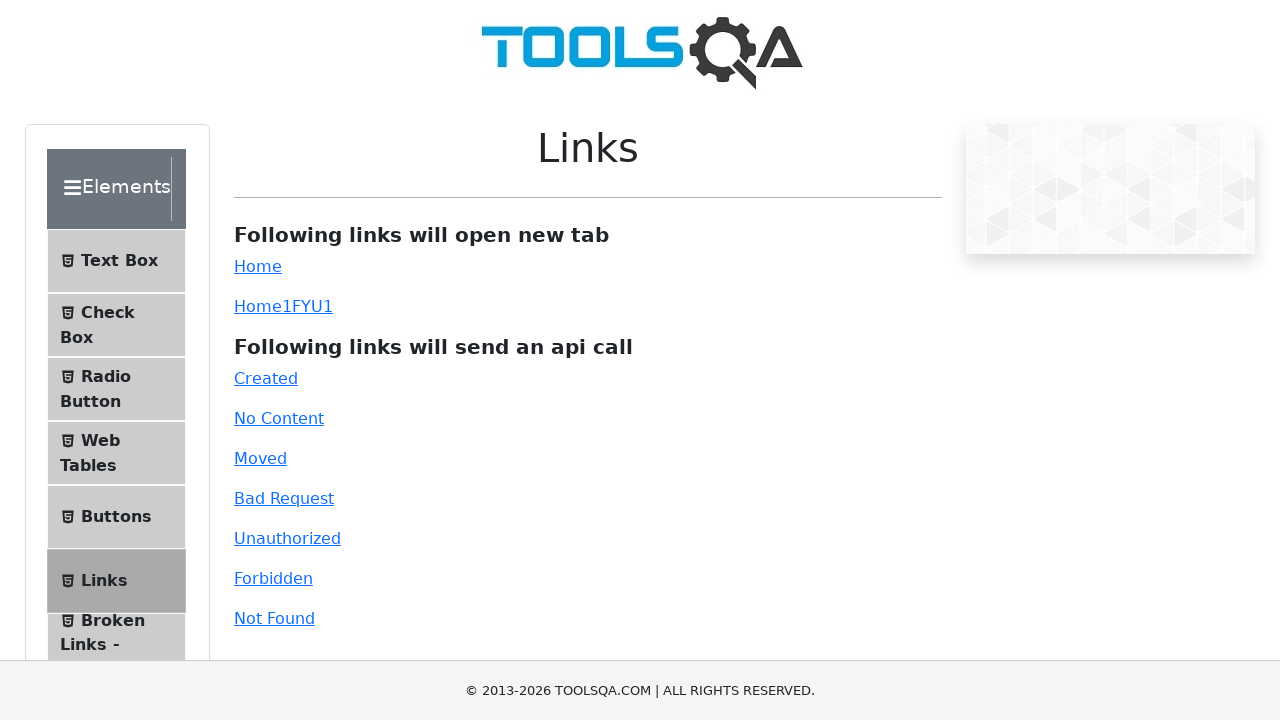

Scrolled simple link into view
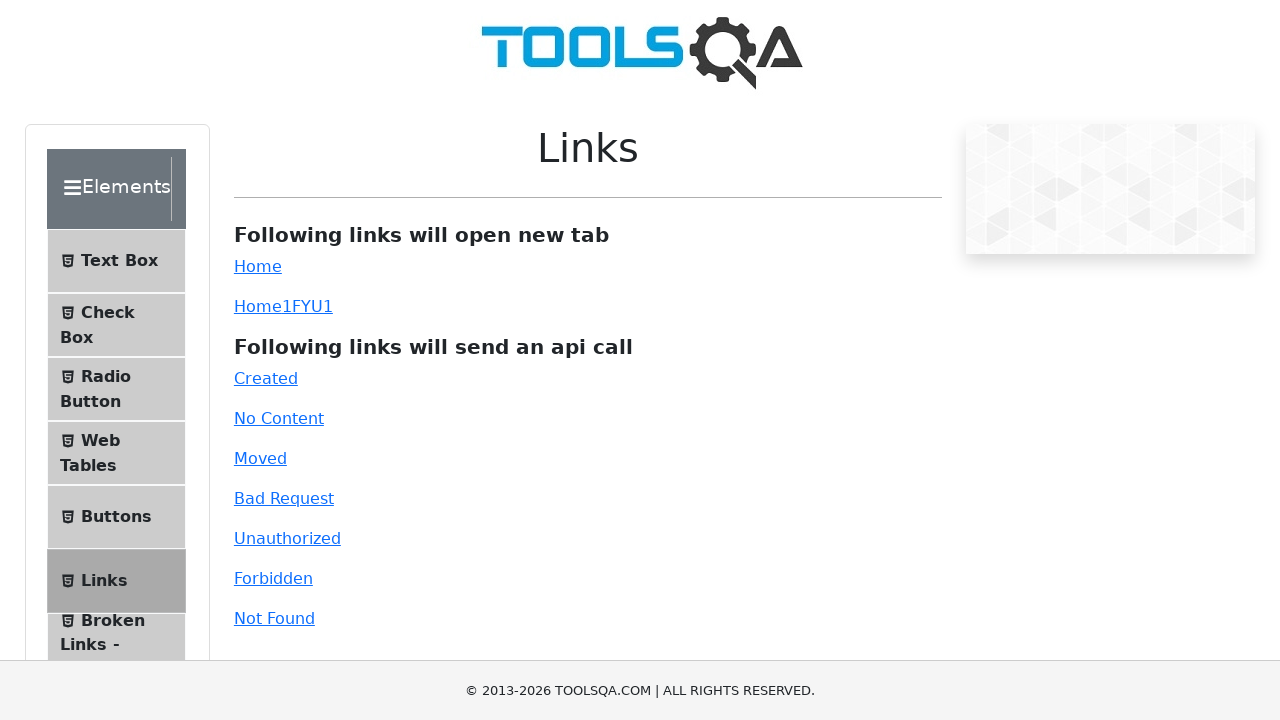

Clicked simple link to open new tab
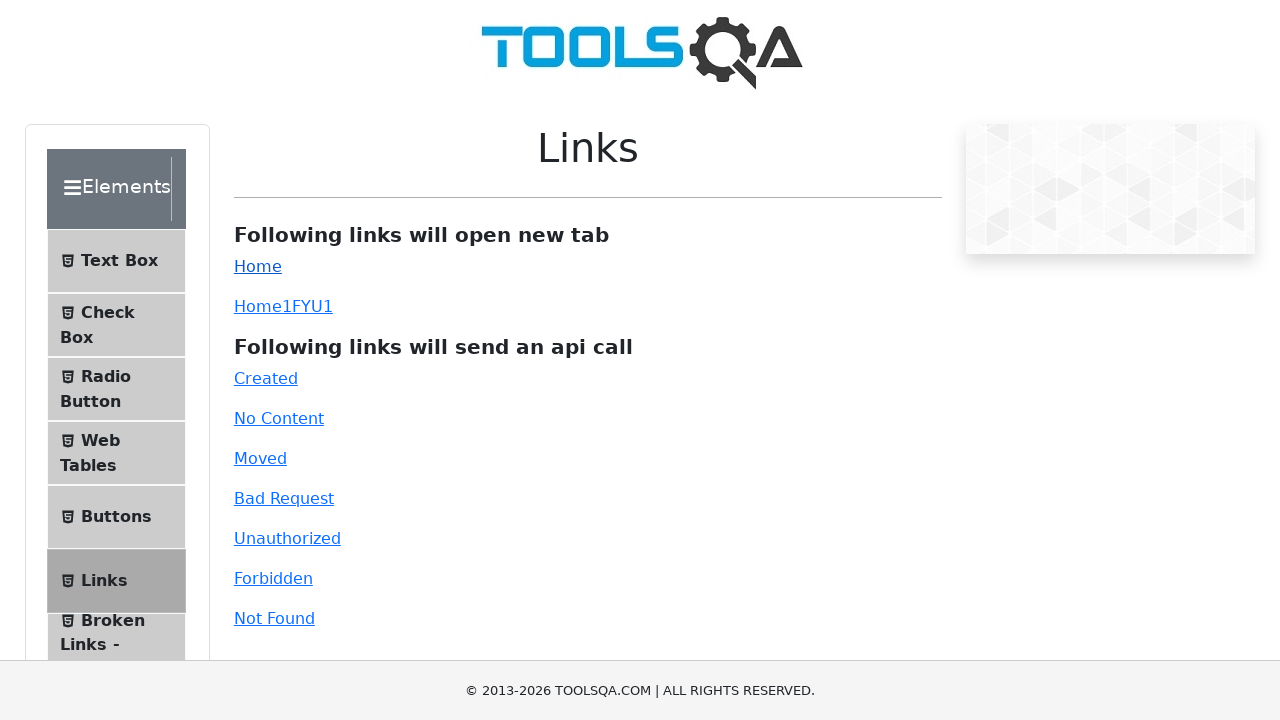

New tab opened
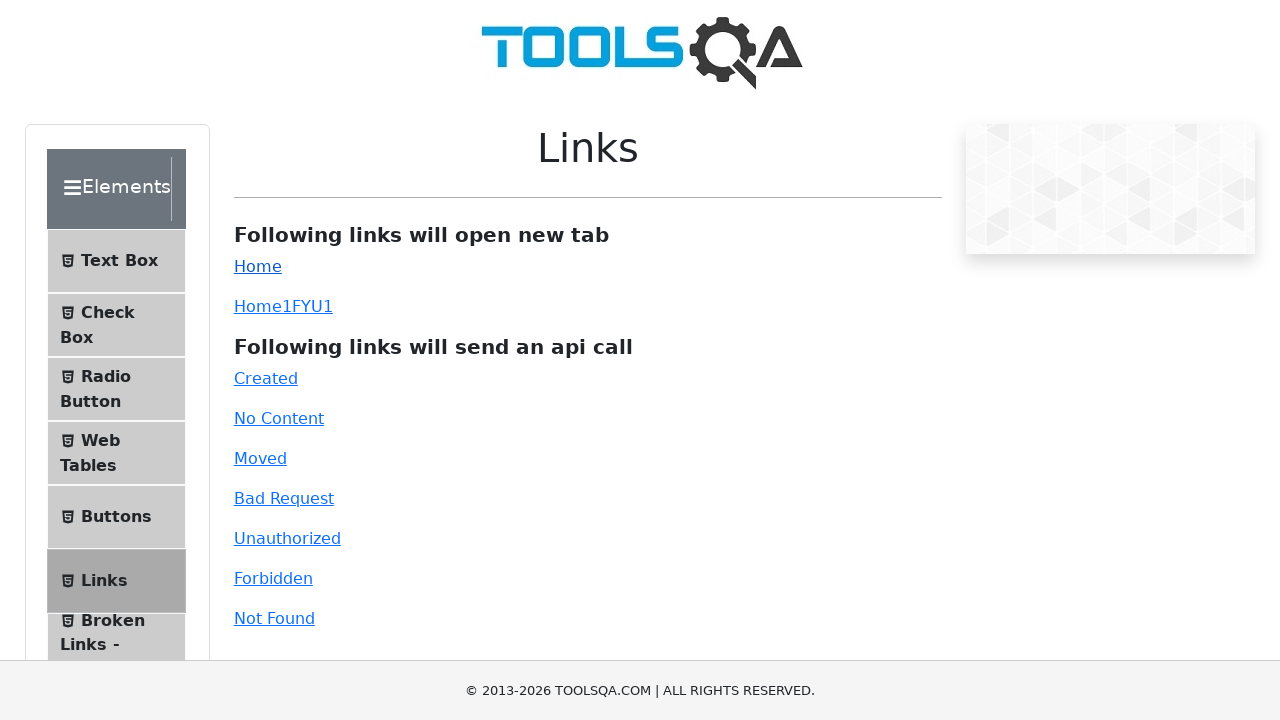

New tab page loaded
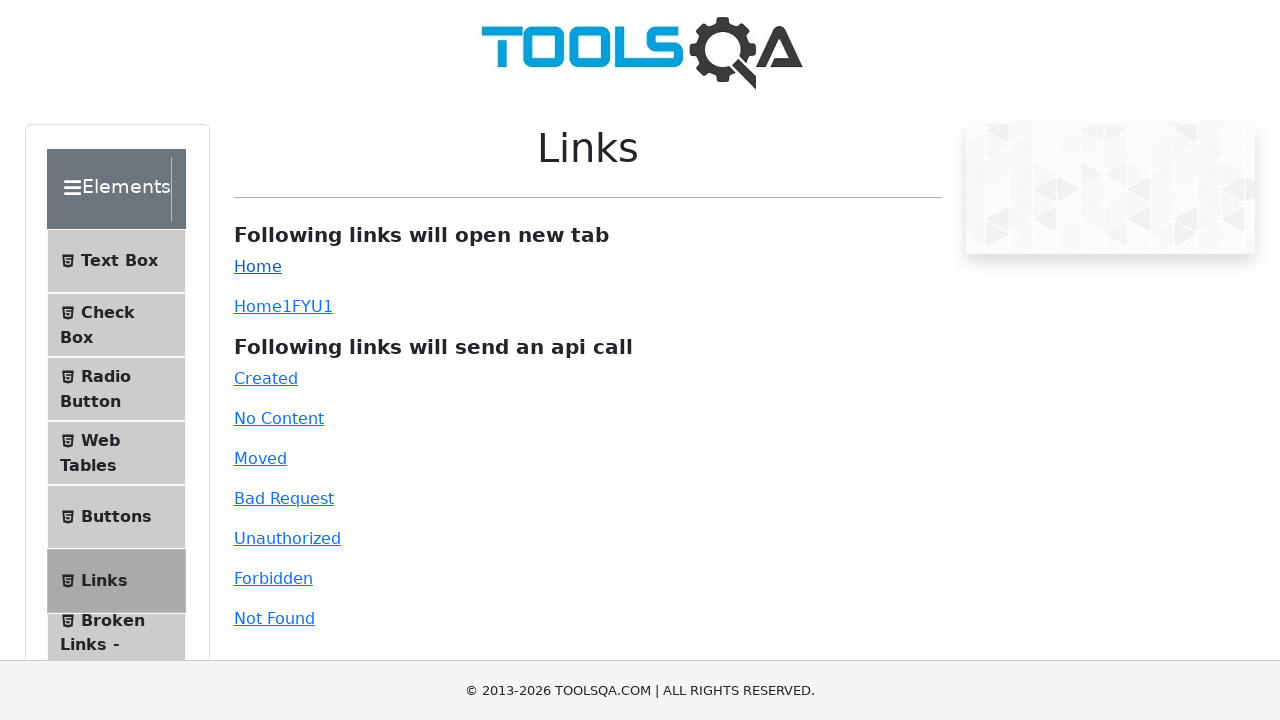

Closed new tab
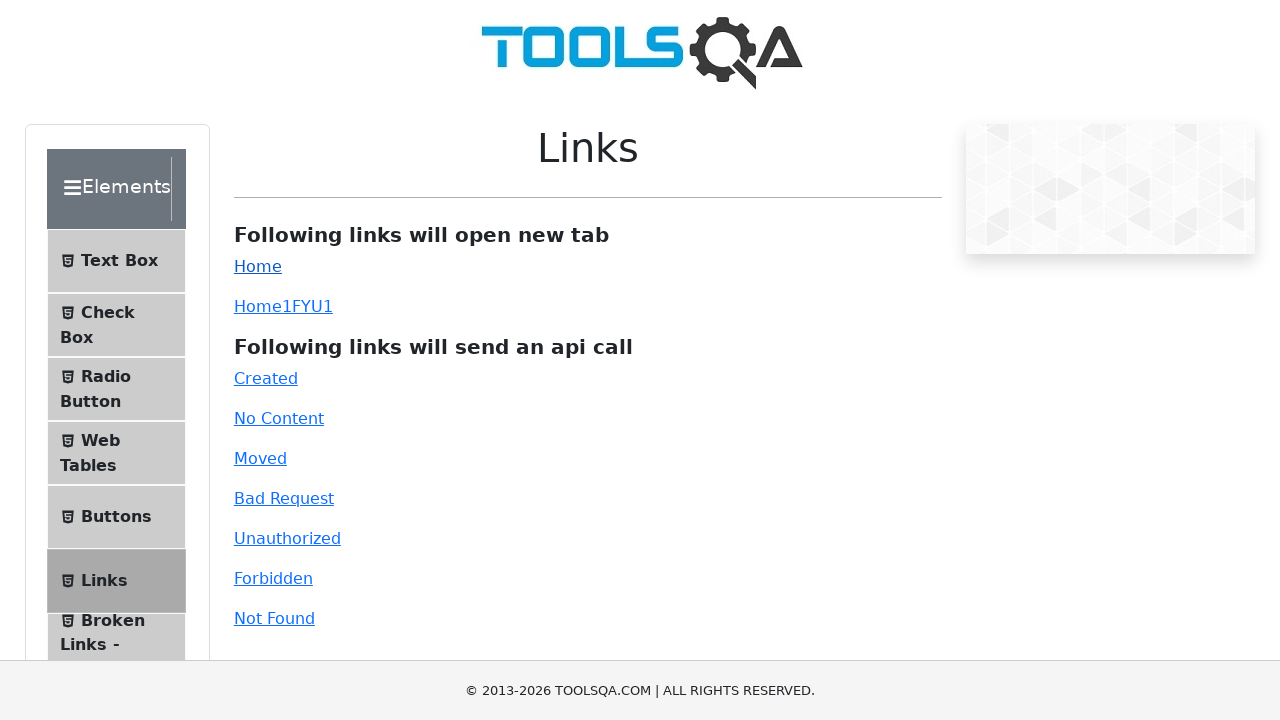

Located 'Created' link element
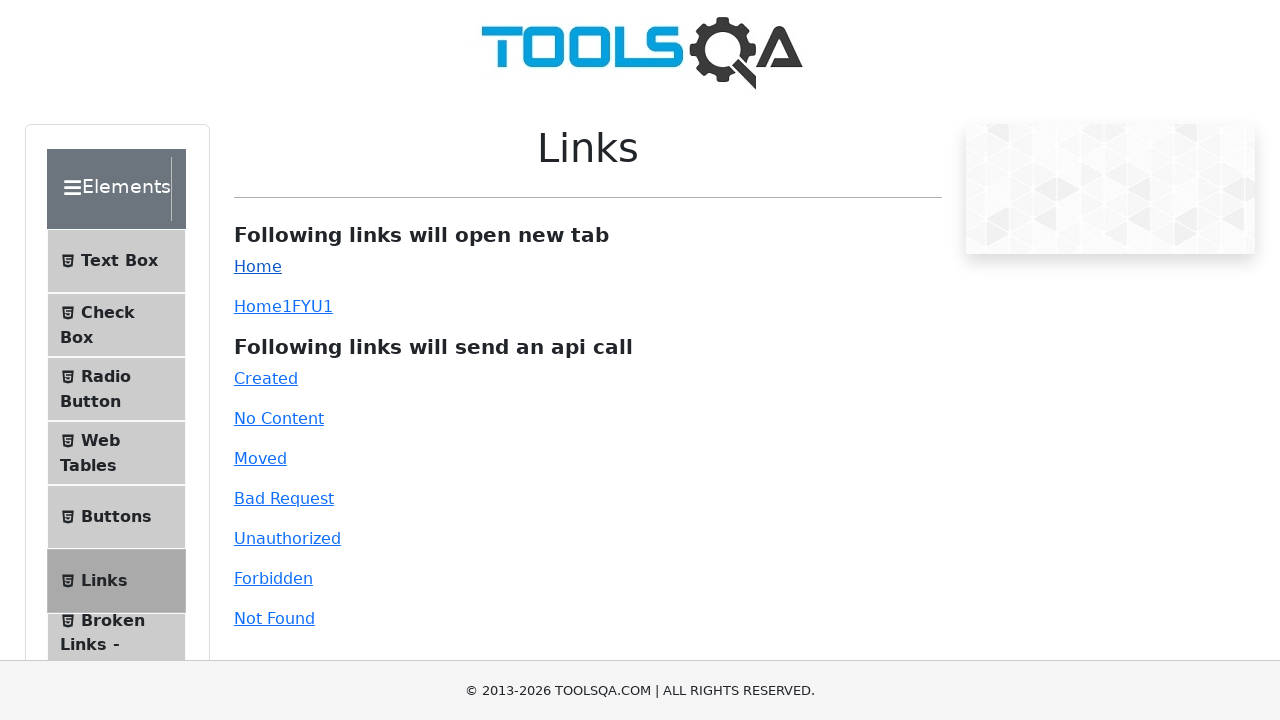

Scrolled 'Created' link into view
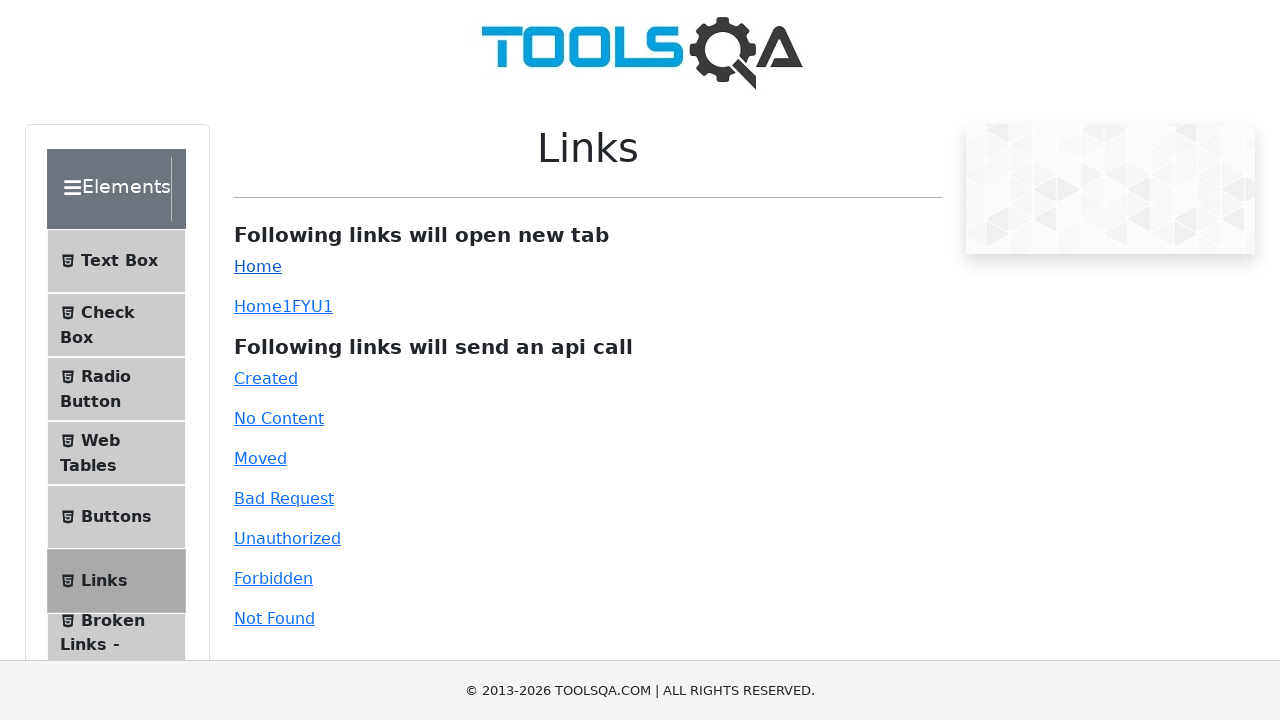

Clicked 'Created' link
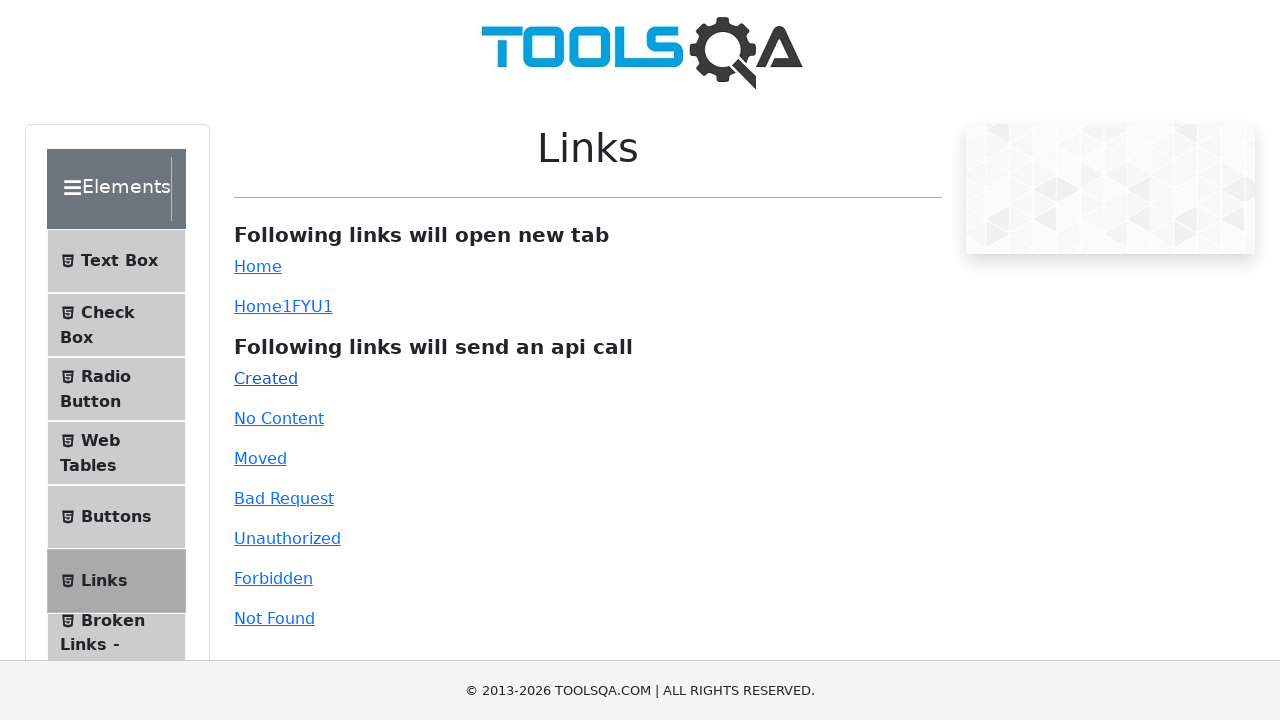

Link response element verified
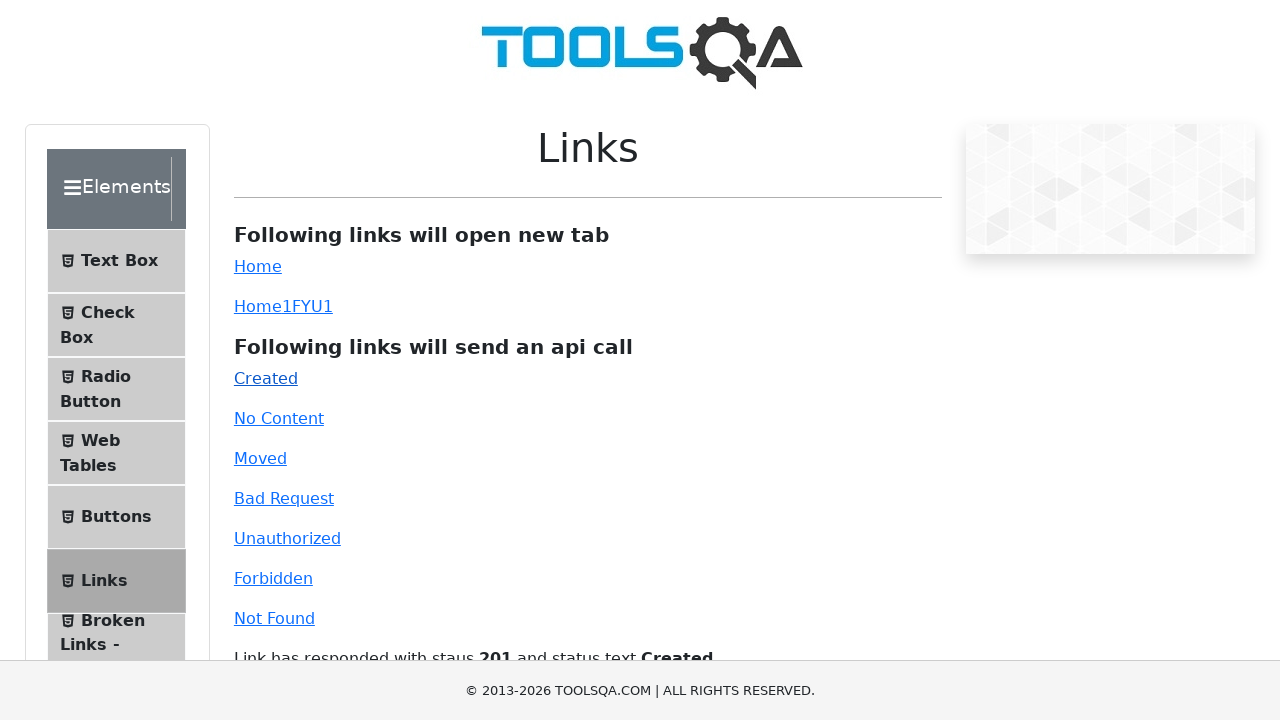

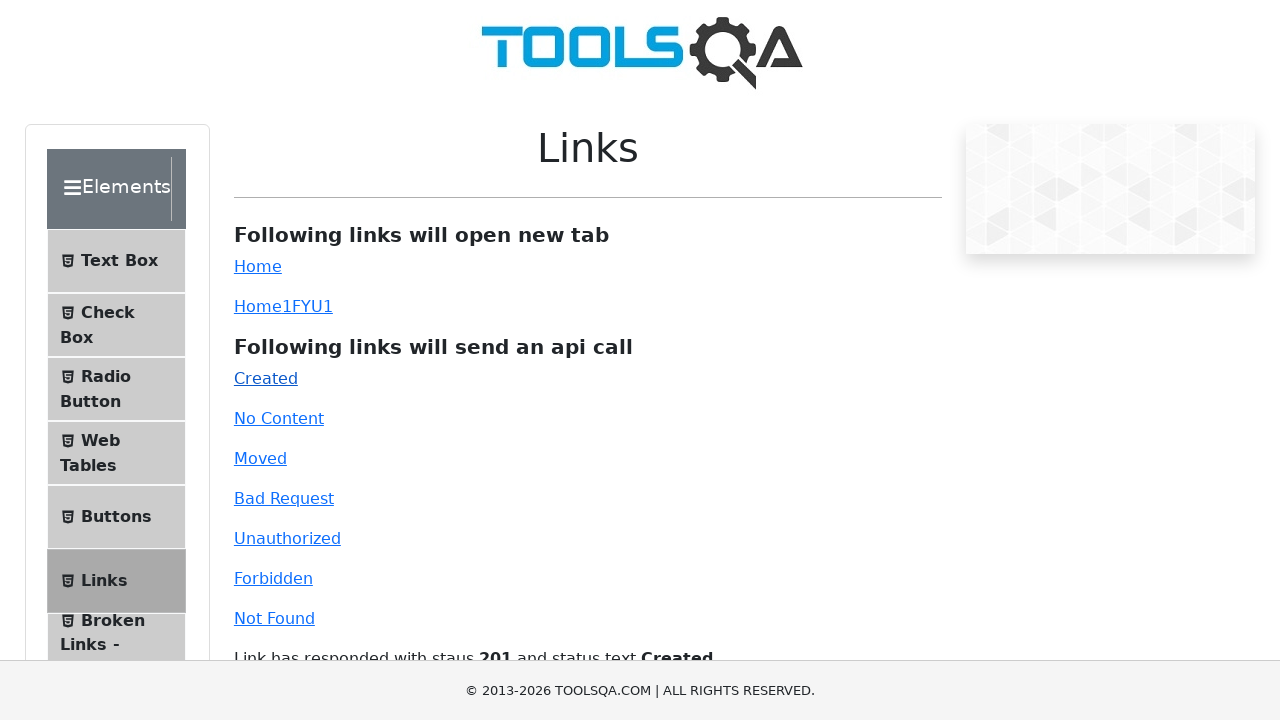